Tests navigating to the Laptops category by clicking the Laptops link in the category sidebar on the DemoBlaze store.

Starting URL: https://www.demoblaze.com/index.html

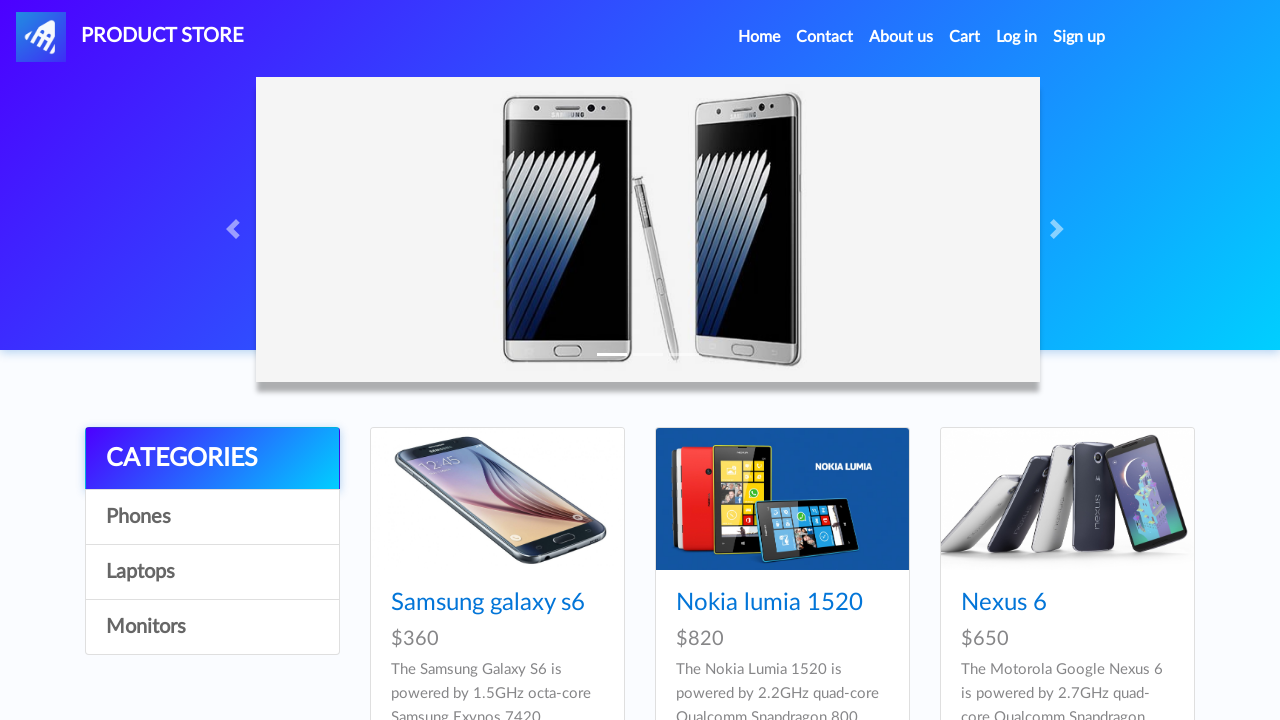

Clicked Laptops link in category sidebar at (212, 572) on xpath=/html/body/div[5]/div/div[1]/div/a[3]
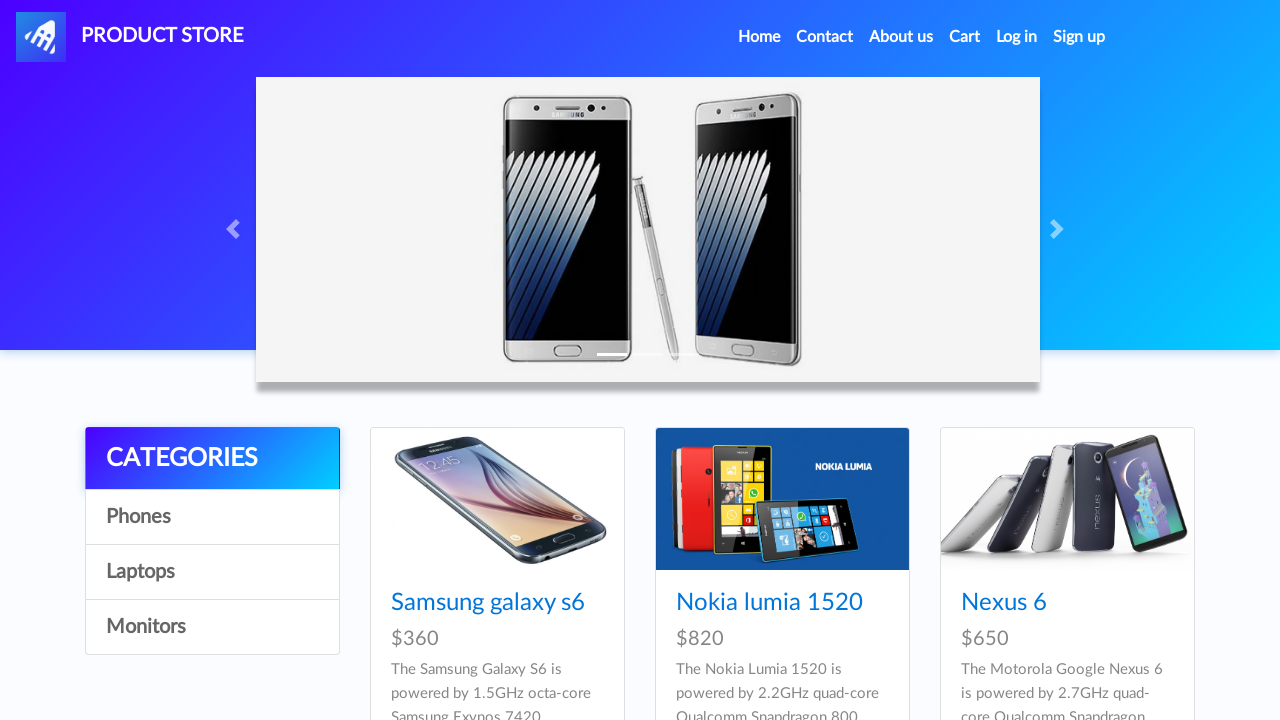

Waited for page to update with laptop products
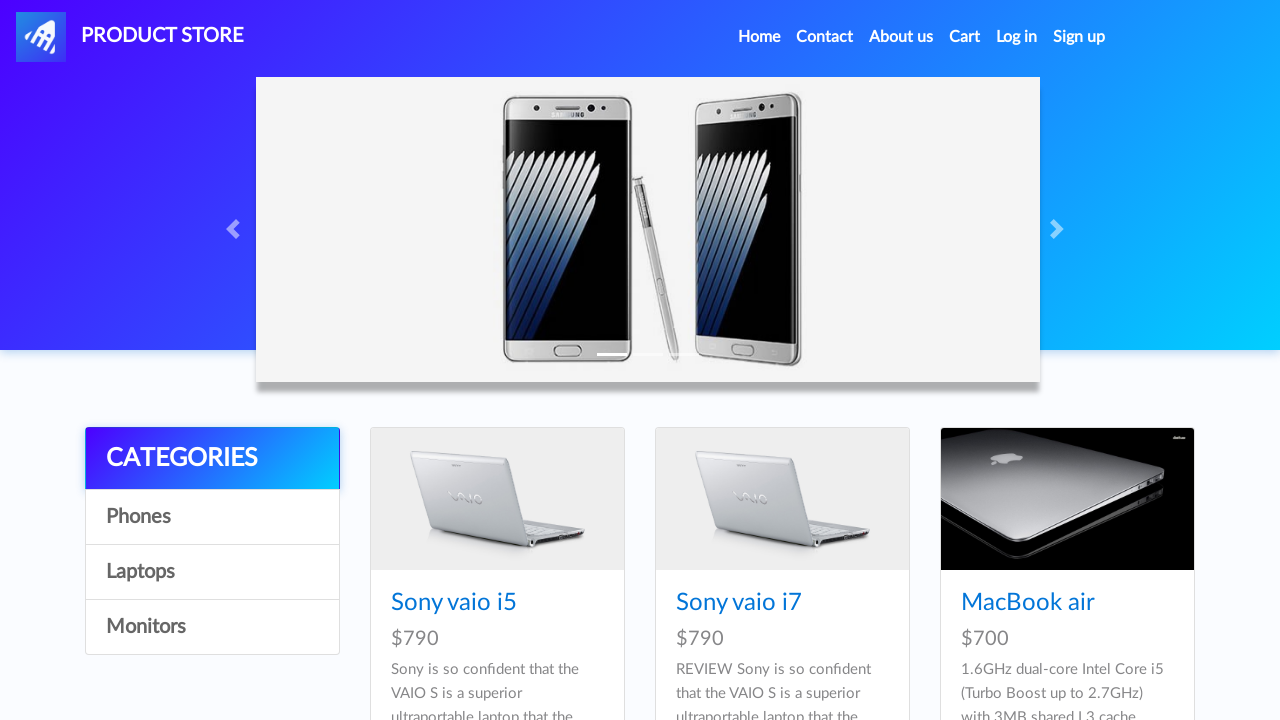

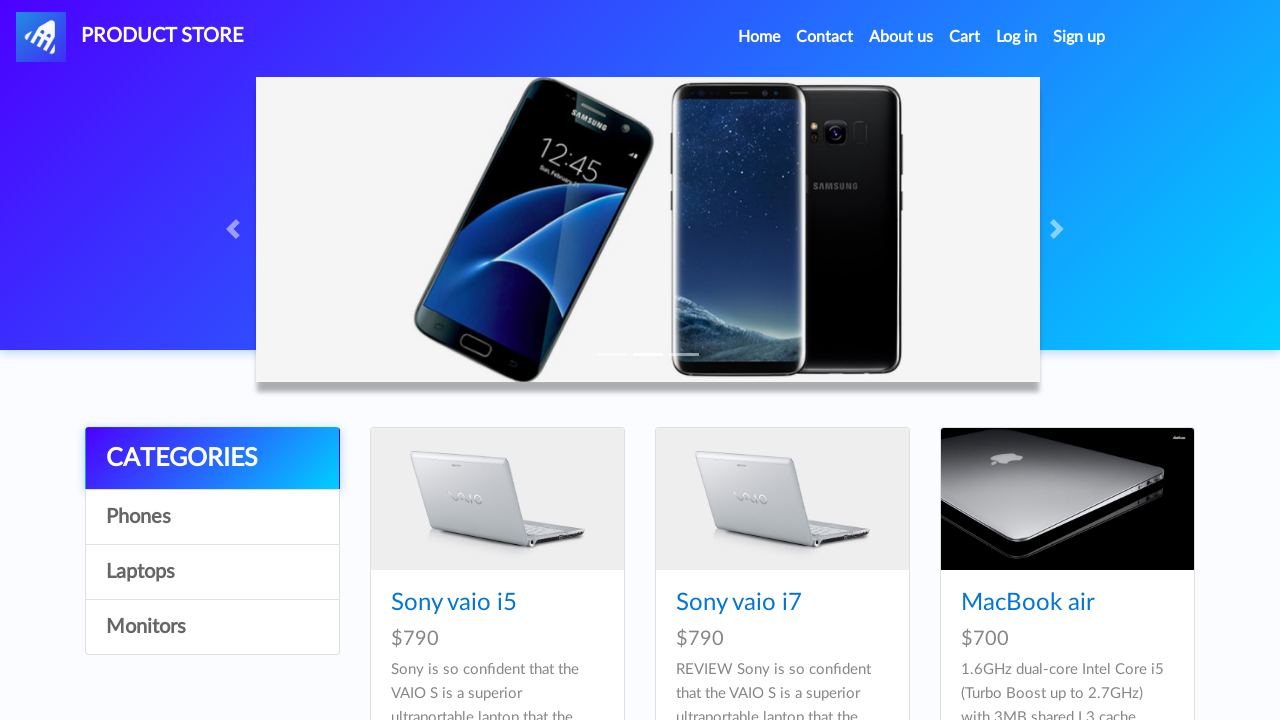